Complete end-to-end flight booking flow: selects origin and destination cities, chooses a flight from the results, fills in passenger and payment information, and verifies the confirmation page.

Starting URL: https://www.blazedemo.com/

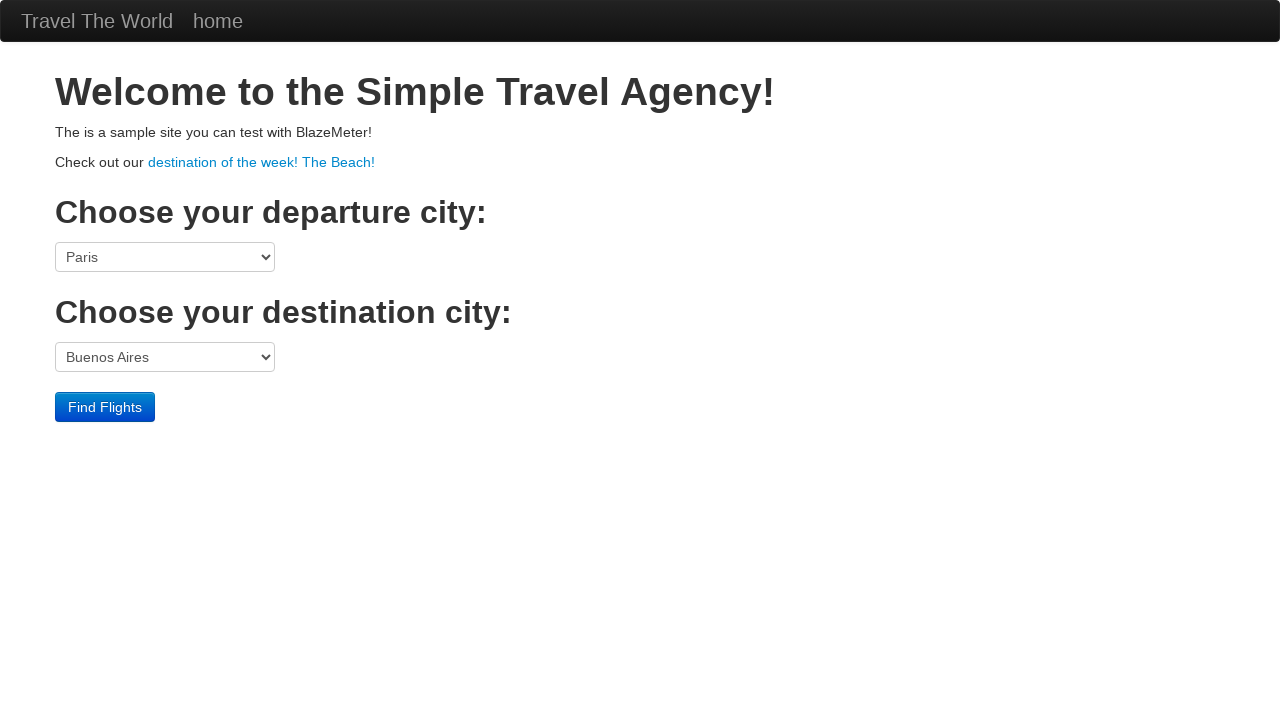

Selected Boston as origin city on [name=fromPort]
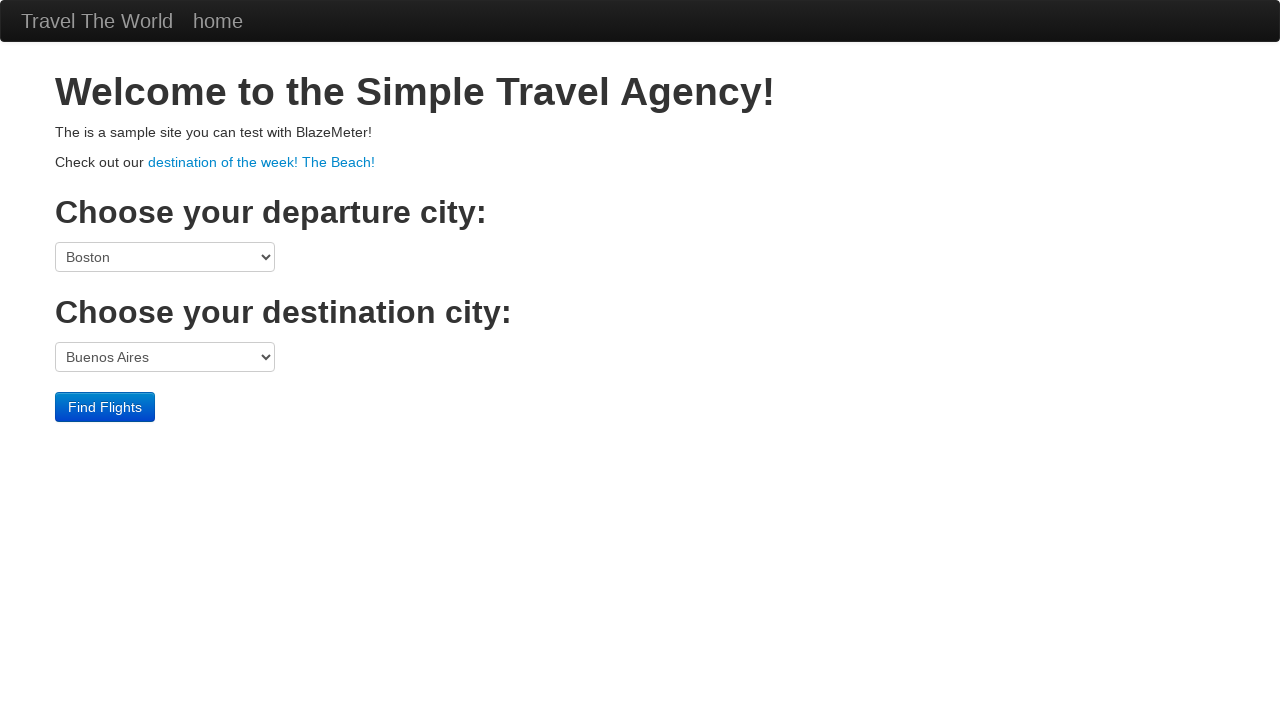

Selected Cairo as destination city on [name=toPort]
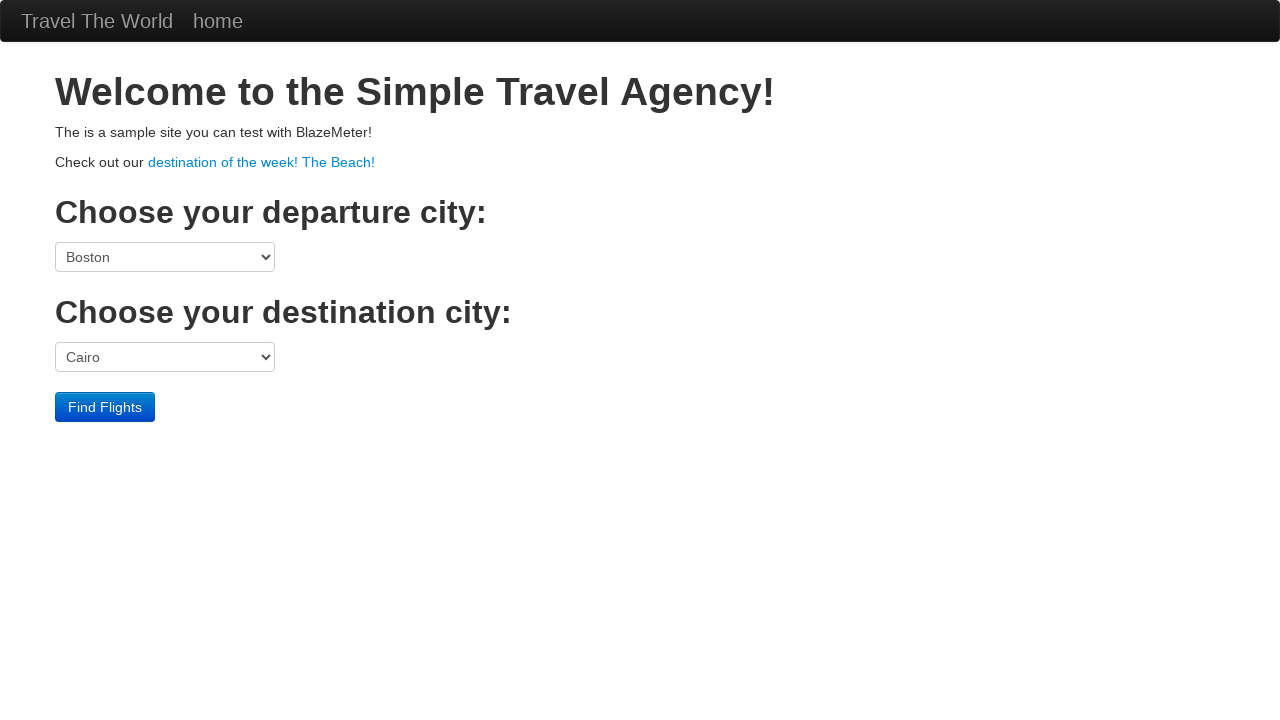

Clicked button to search for flights at (105, 407) on .btn.btn-primary
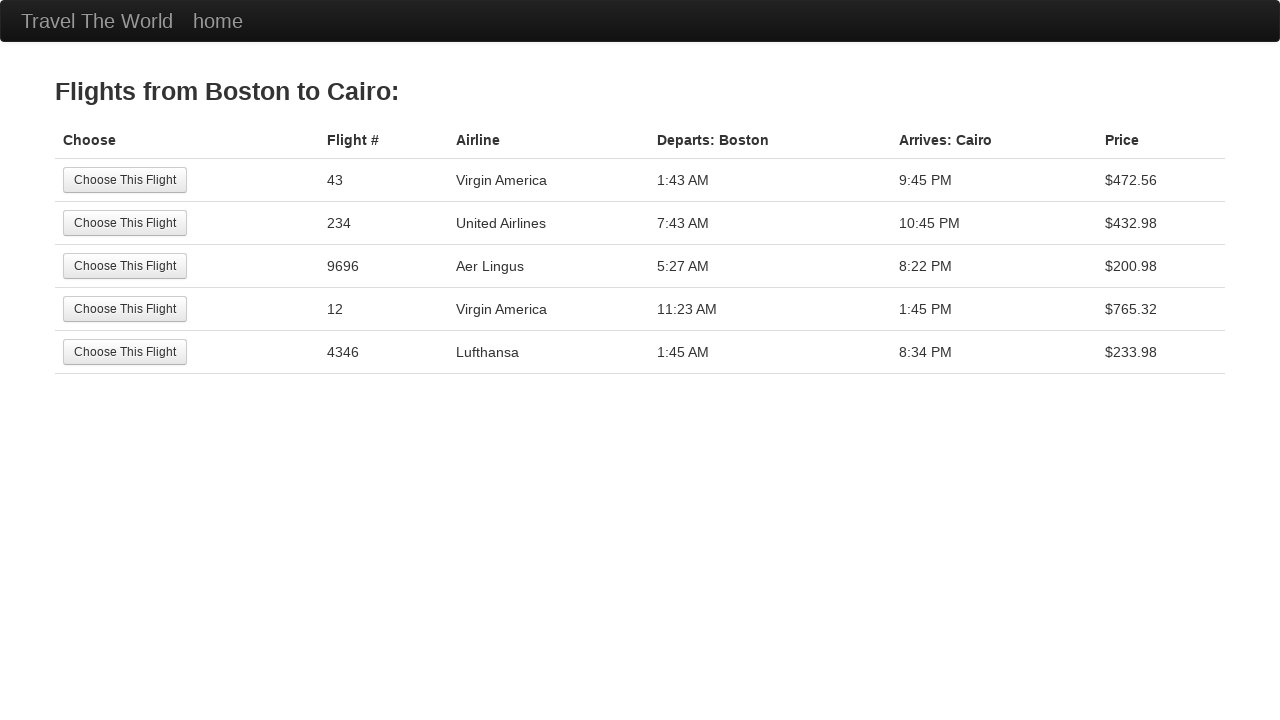

Navigated to flight selection page
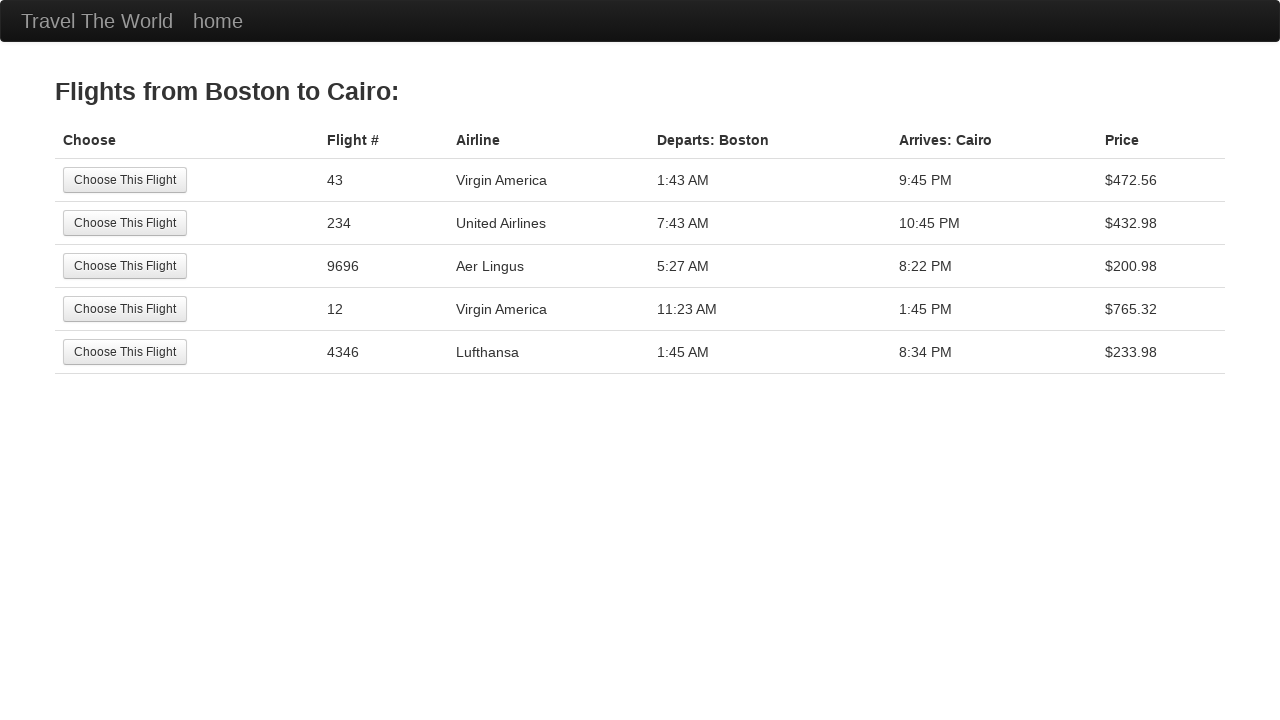

Flight listings loaded and displayed
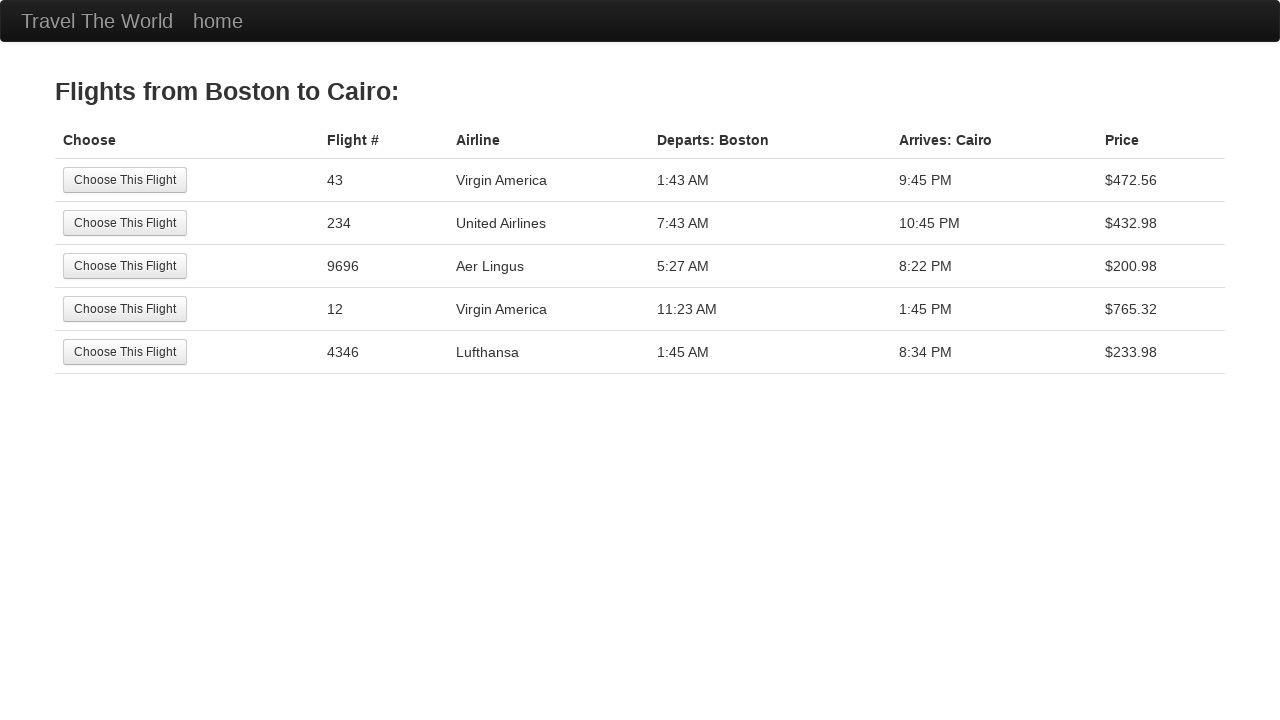

Selected United Airlines flight from results at (125, 223) on body > div.container > table > tbody > tr:nth-child(2) > td:nth-child(2) > input
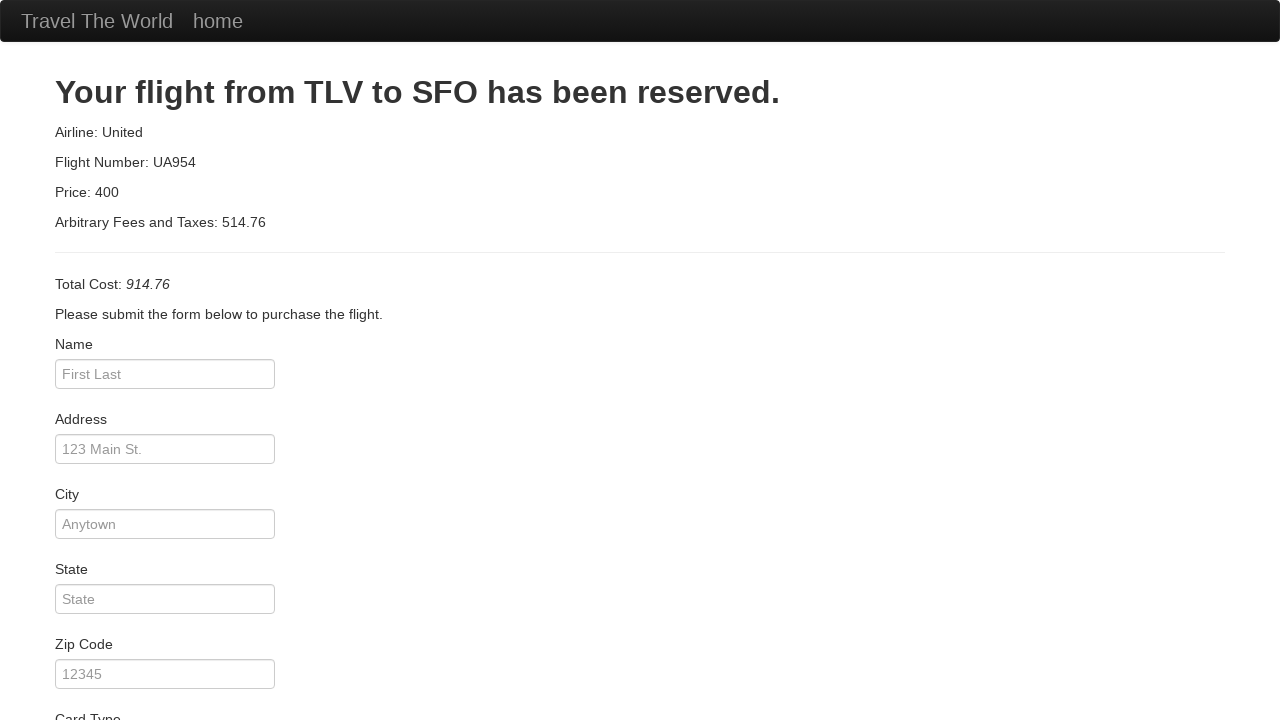

Navigated to purchase page
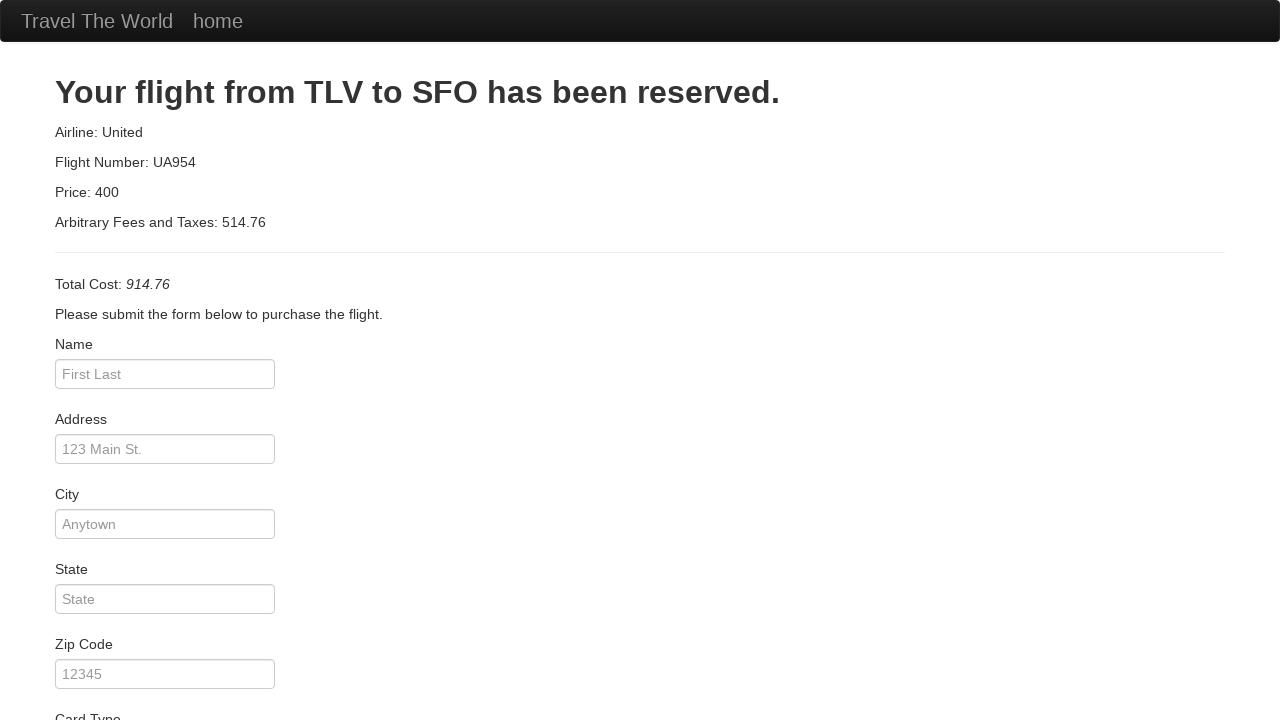

Filled passenger name: Maria Jose Silva on #inputName
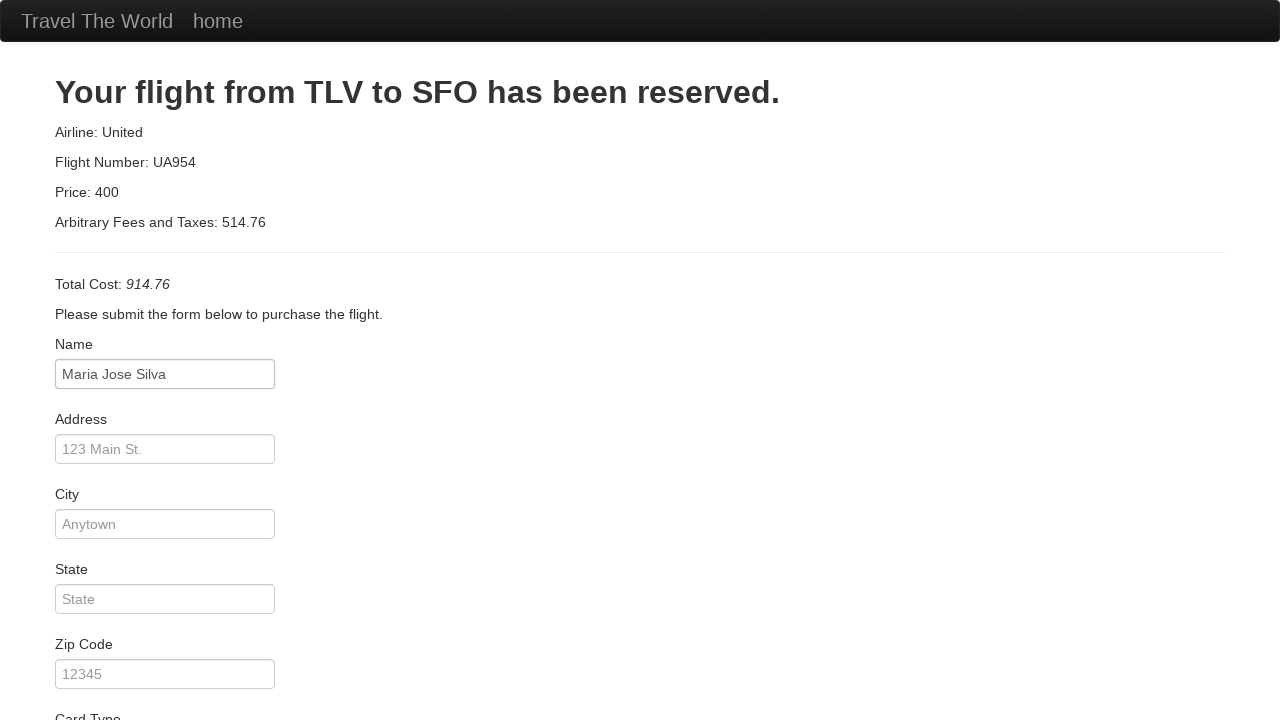

Filled passenger address on #address
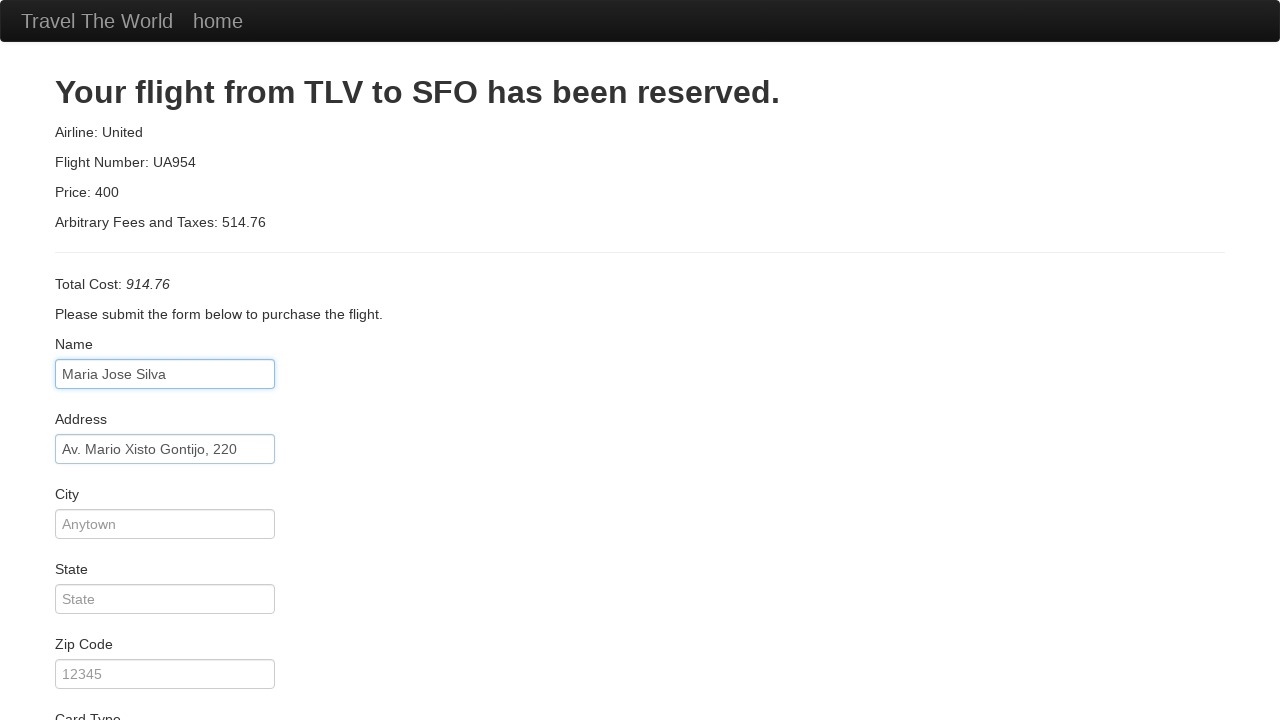

Filled passenger city: Belo Horizonte on #city
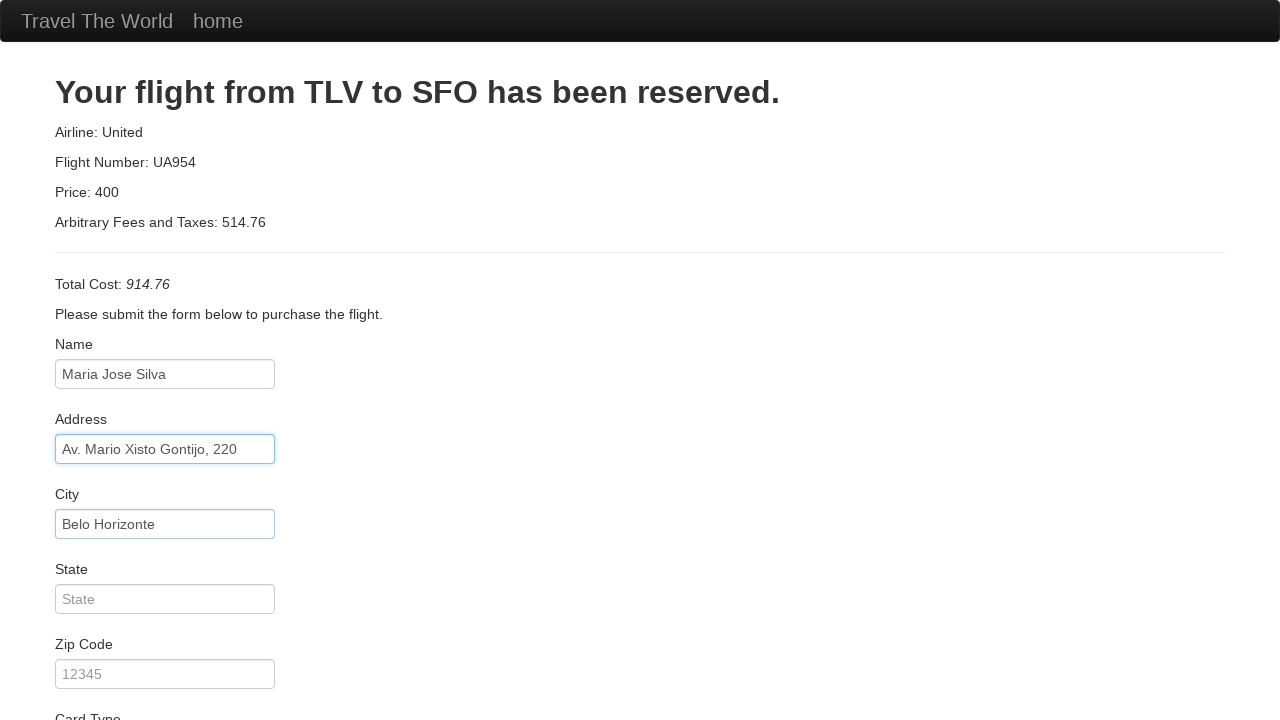

Filled passenger state: Minas Gerais on #state
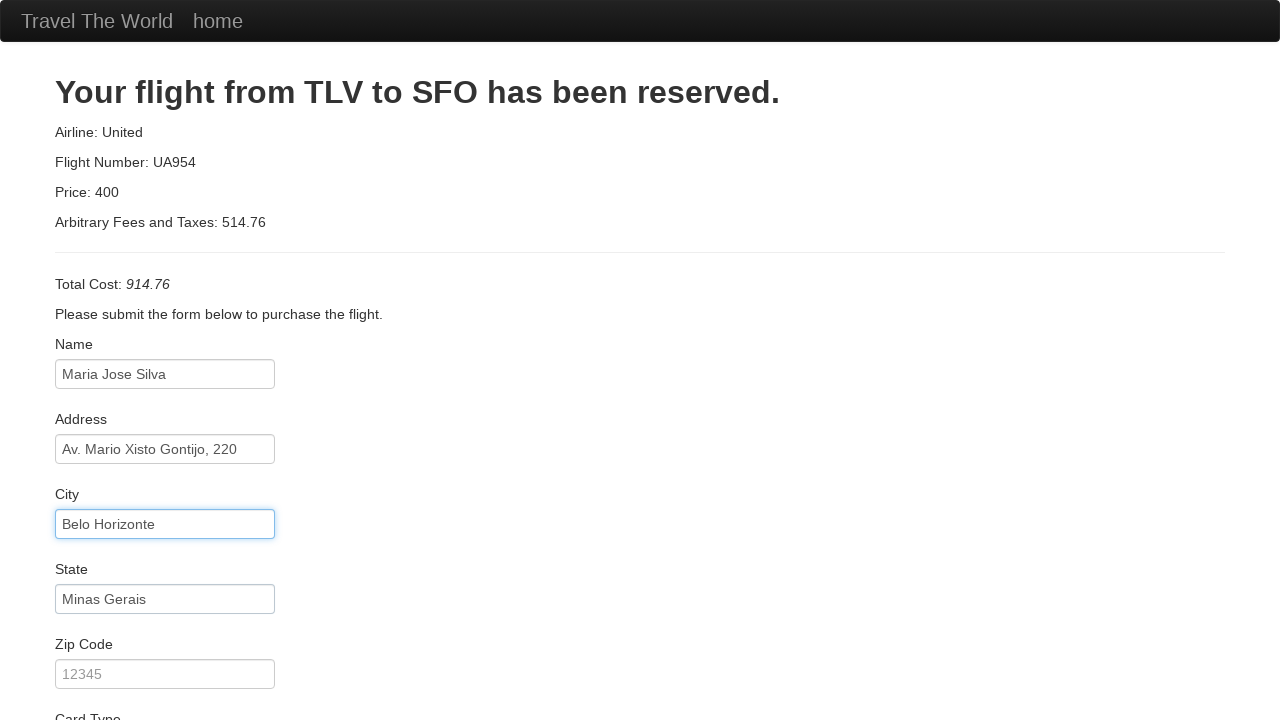

Filled passenger zip code: 30000-000 on #zipCode
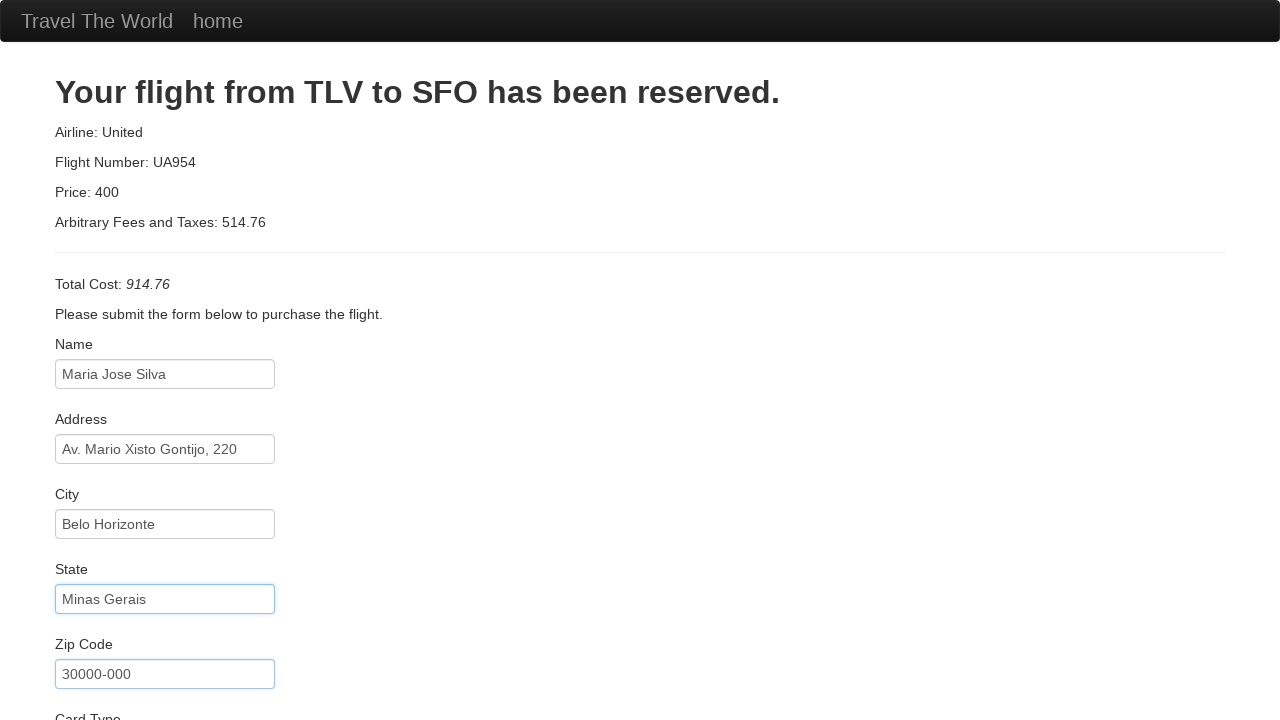

Selected card type: Diners Club on #cardType
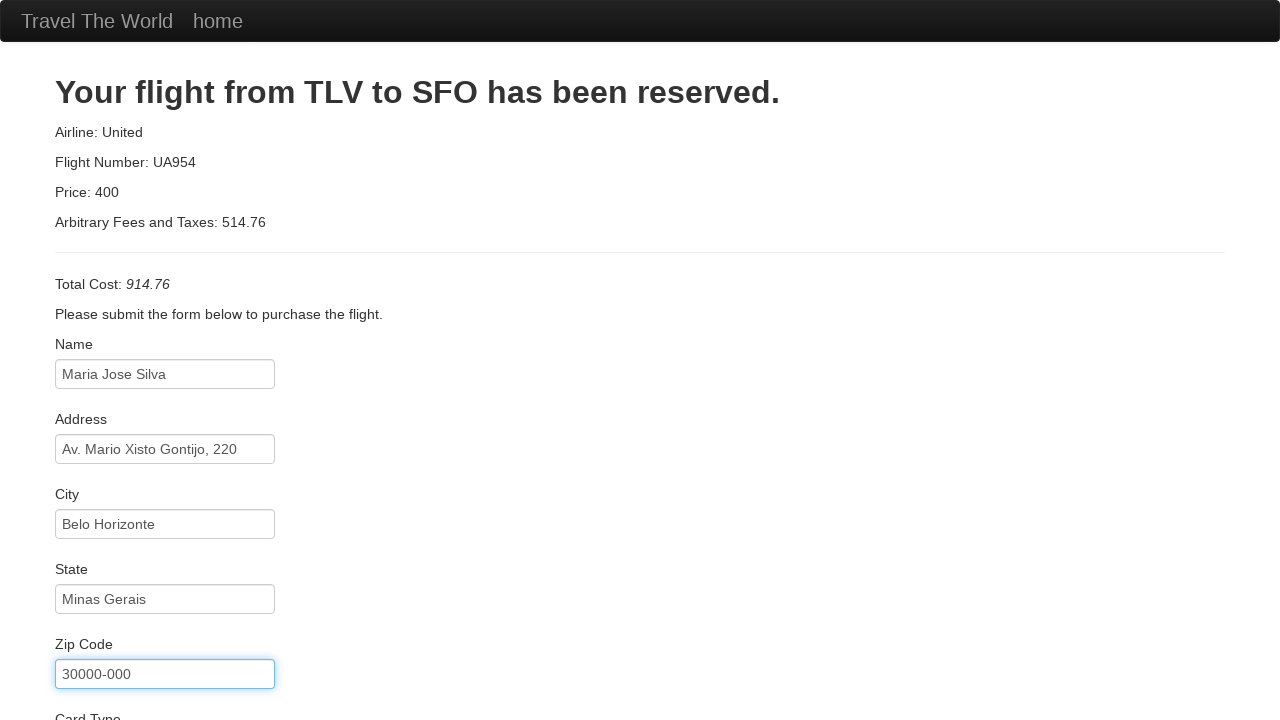

Filled credit card number on #creditCardNumber
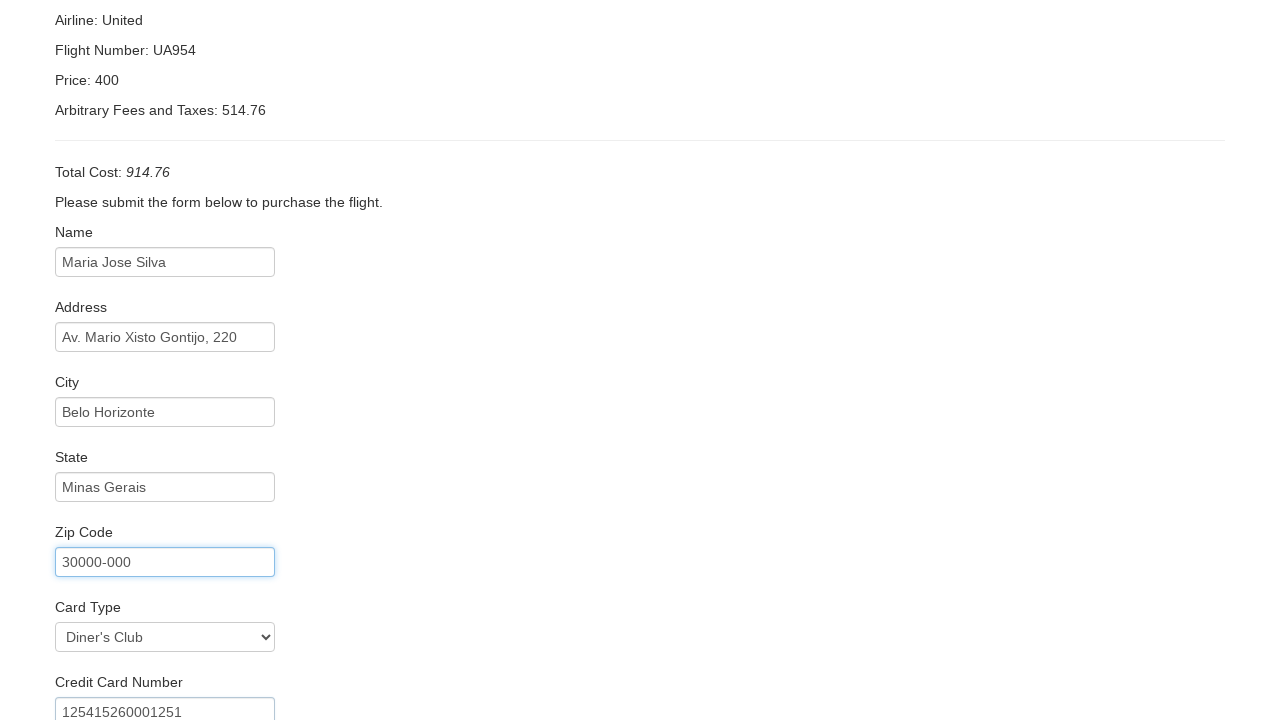

Filled credit card expiration month: 06 on #creditCardMonth
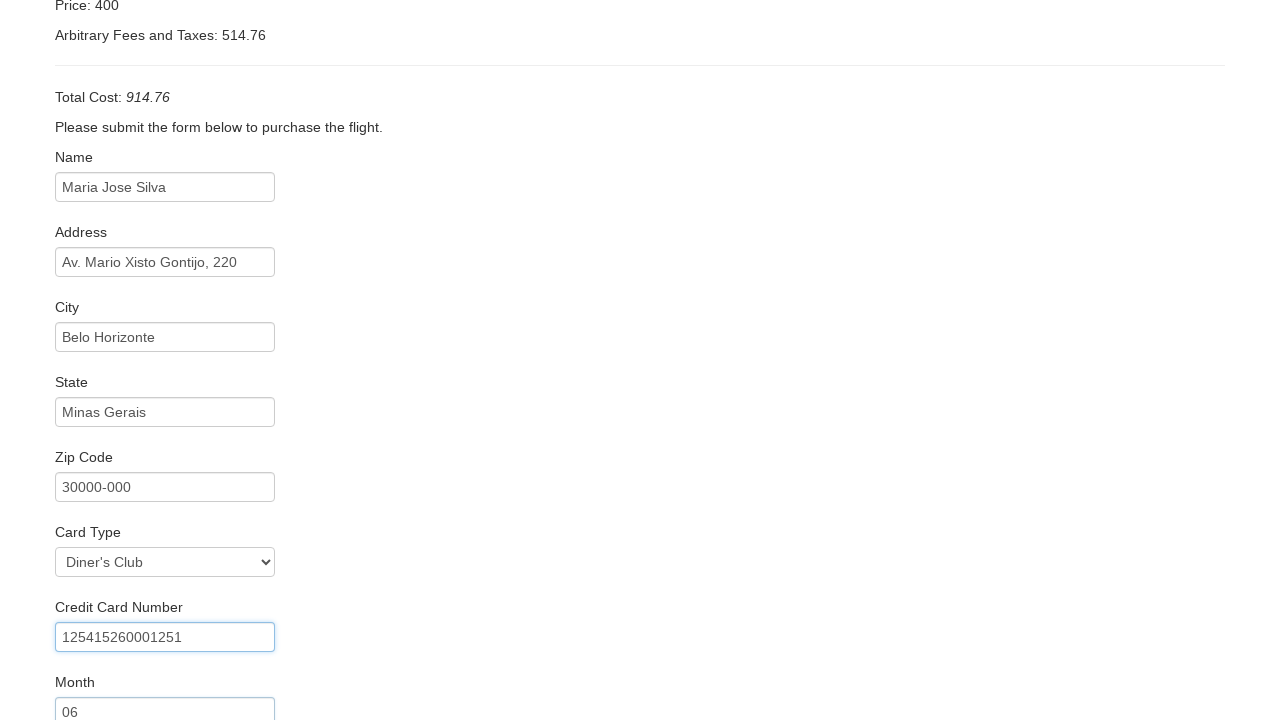

Filled credit card expiration year: 2027 on #creditCardYear
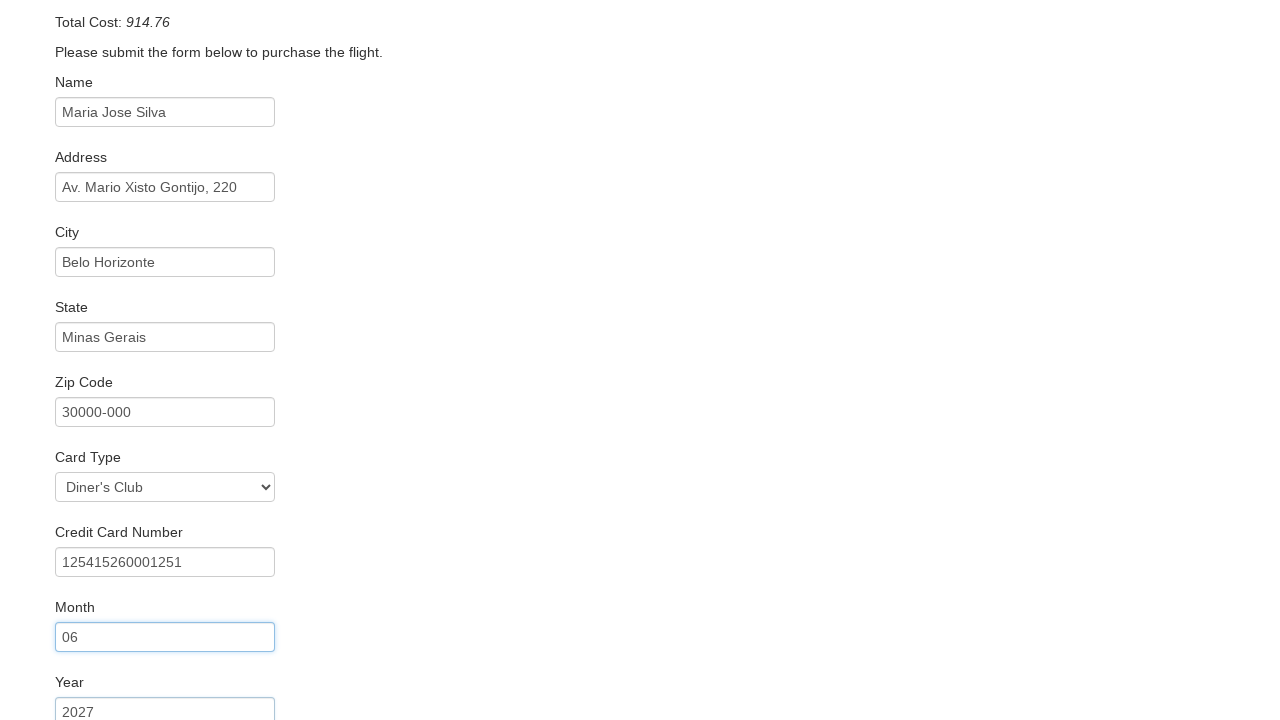

Filled name on card: Maria J Silva on #nameOnCard
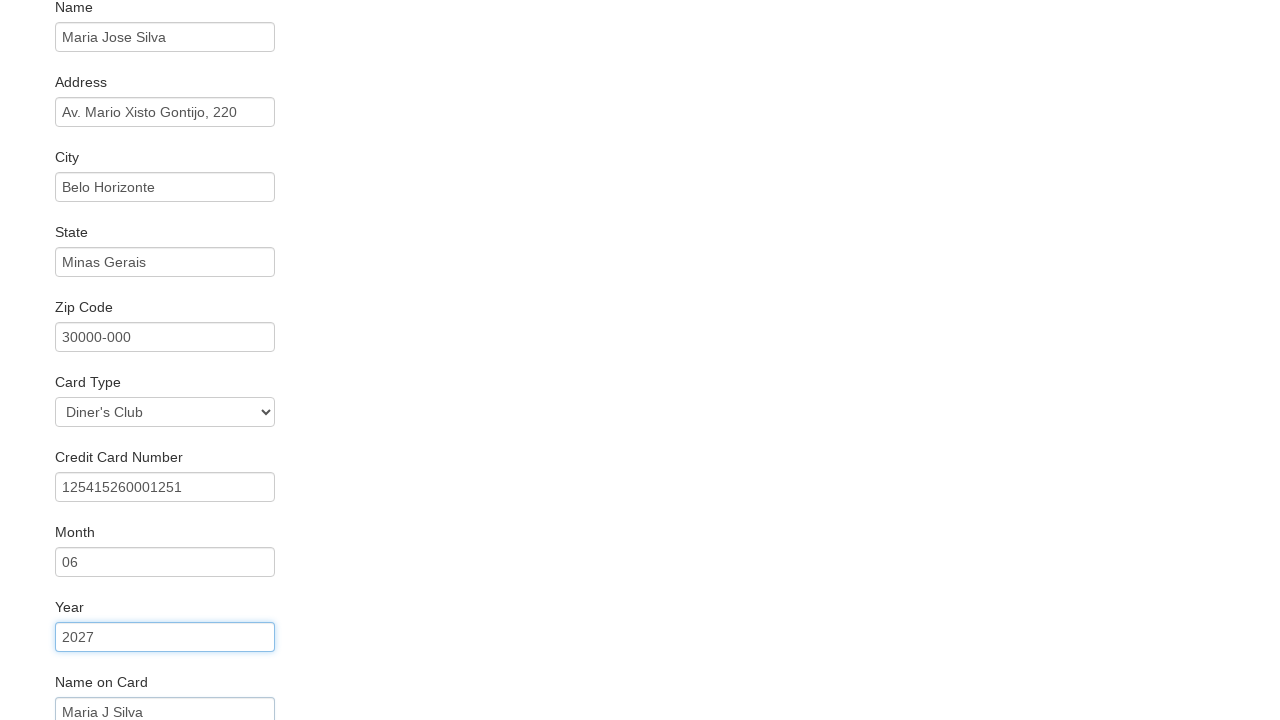

Checked 'Remember Me' checkbox at (62, 656) on #rememberMe
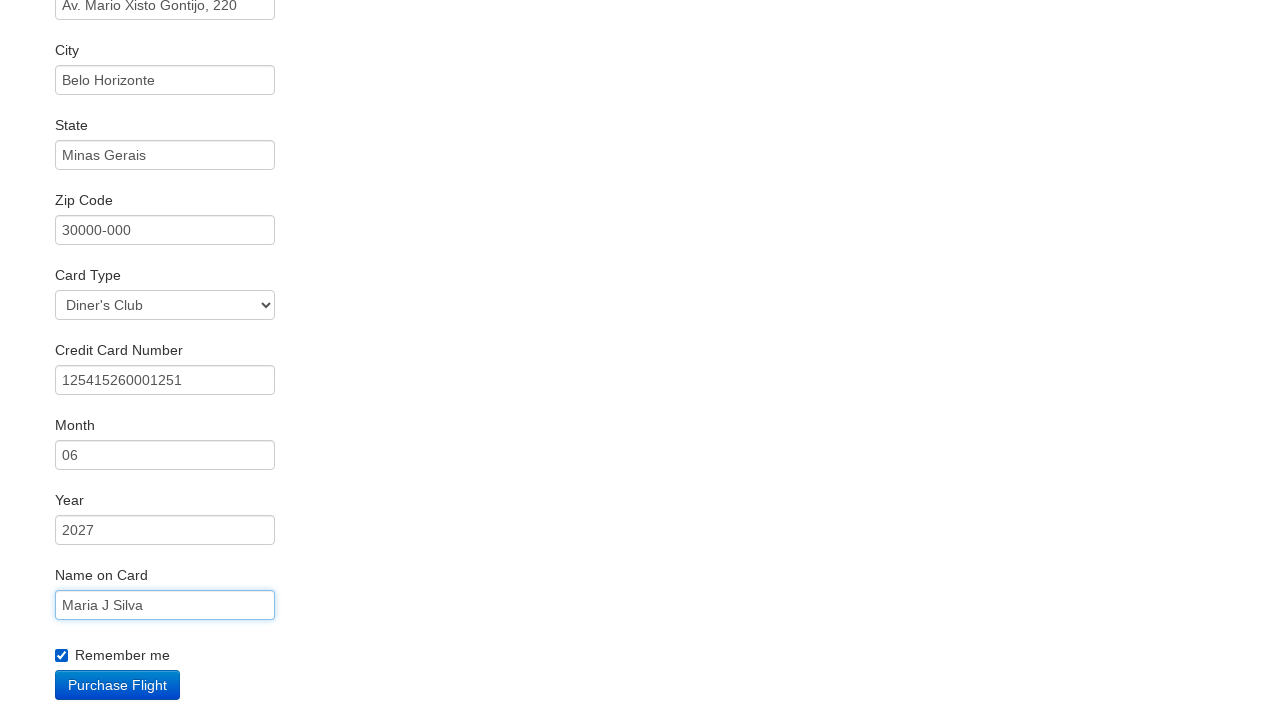

Clicked button to complete purchase at (118, 685) on .btn.btn-primary
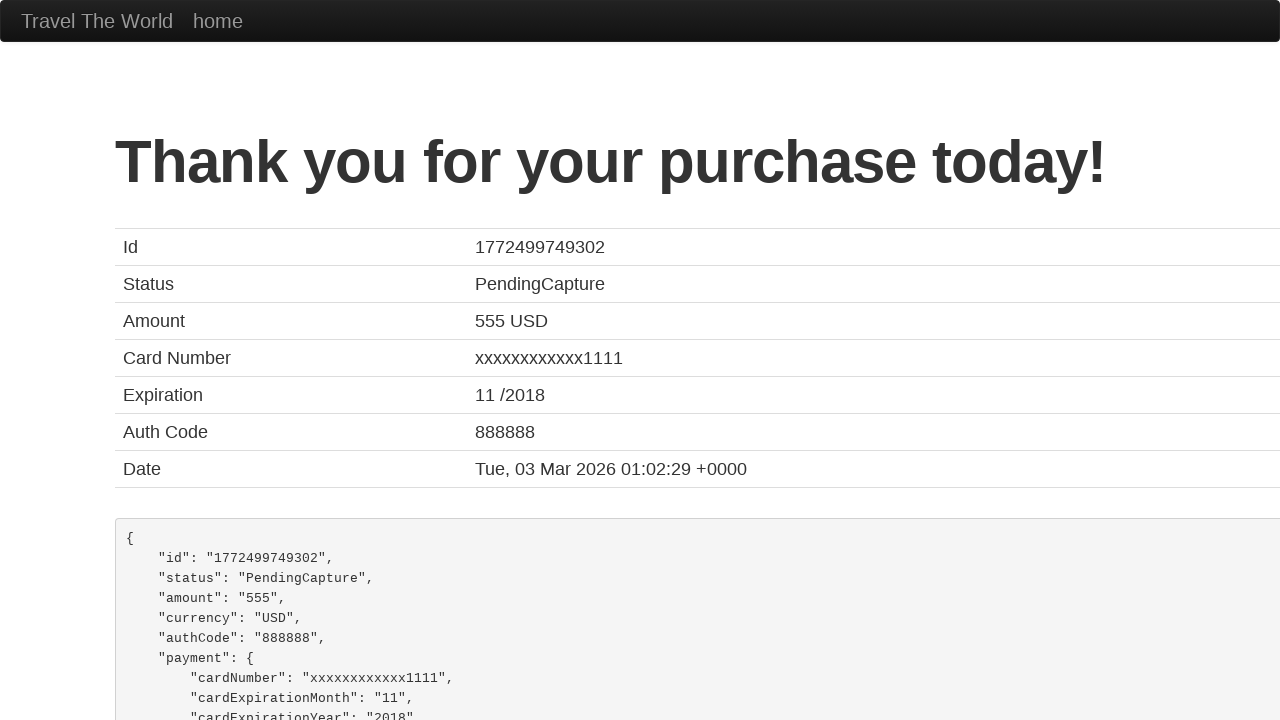

Navigated to confirmation page
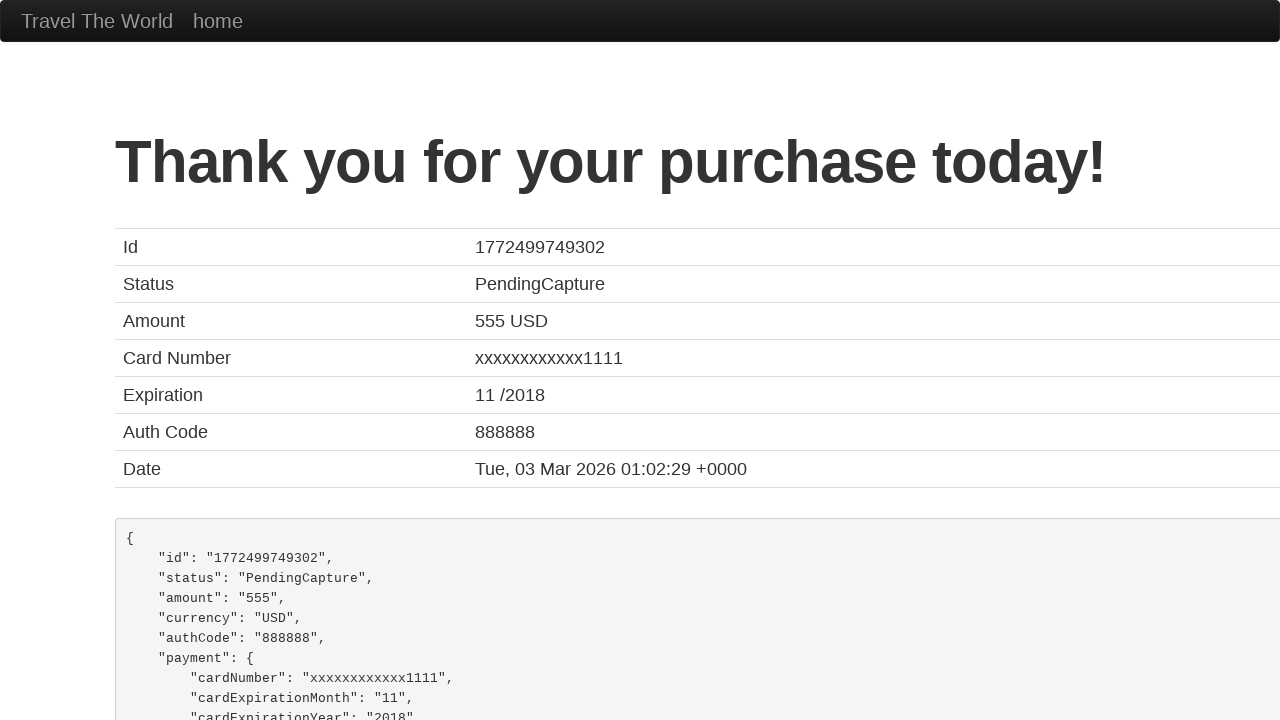

Confirmation page loaded - flight booking completed successfully
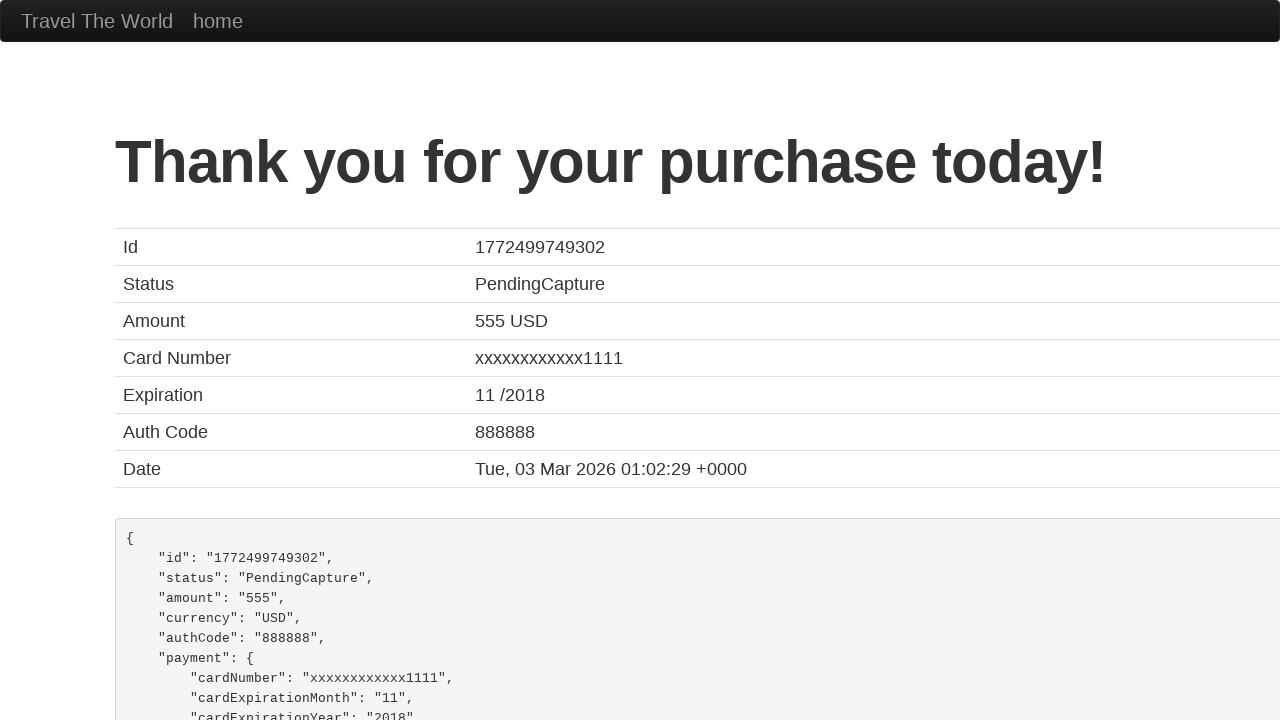

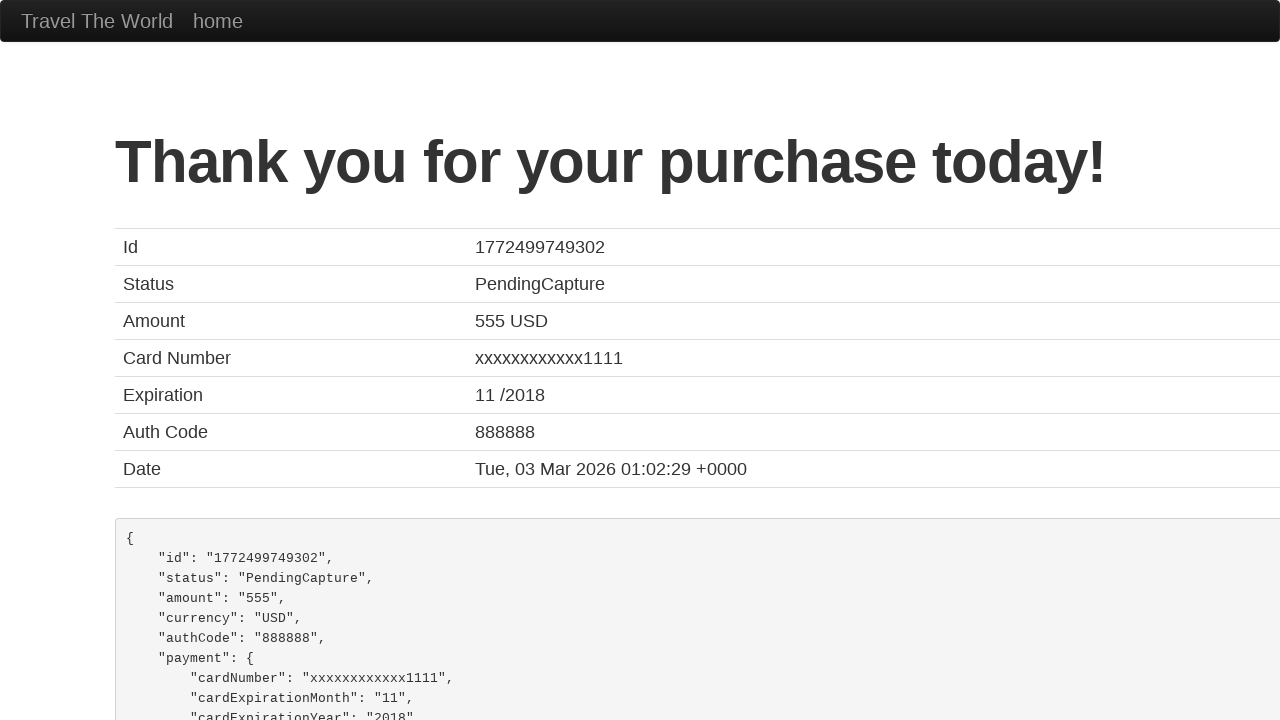